Tests facility search filtering by country (Australia) and verifies results show facilities in that country

Starting URL: https://opensupplyhub.org

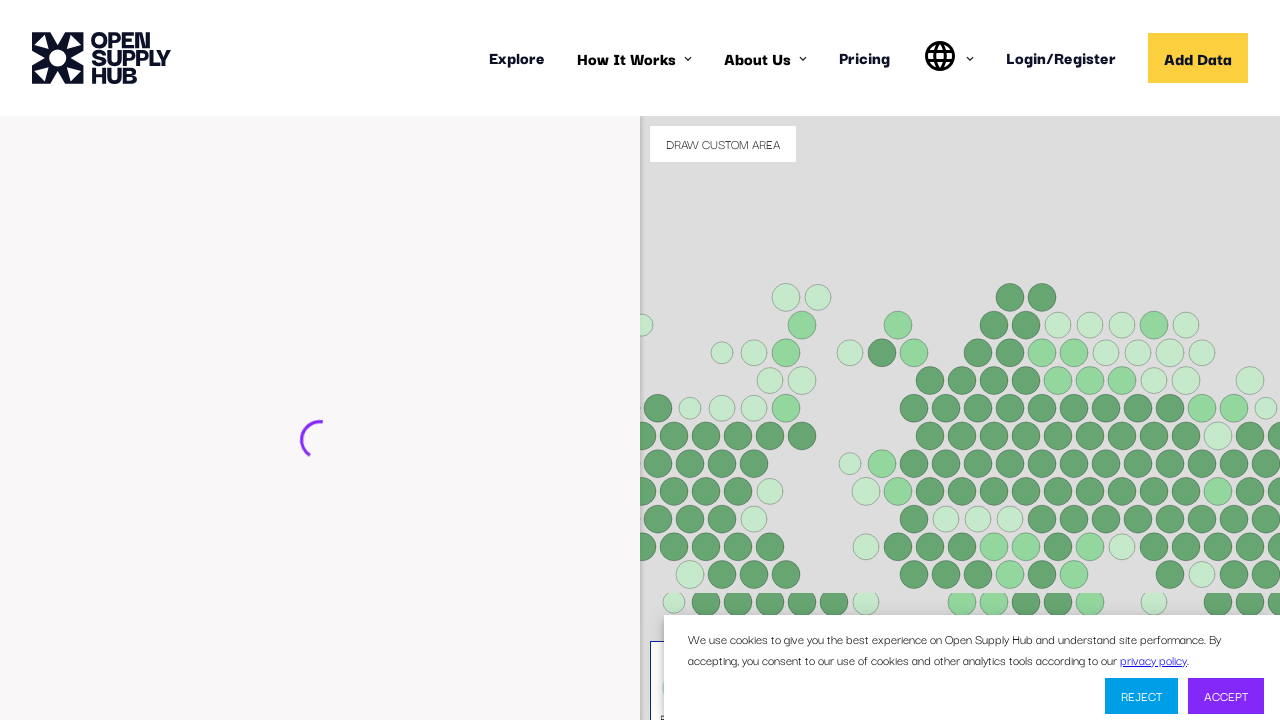

Clicked country dropdown to open selection menu at (437, 562) on #COUNTRIES div >> internal:has-text="Select"i >> nth=1
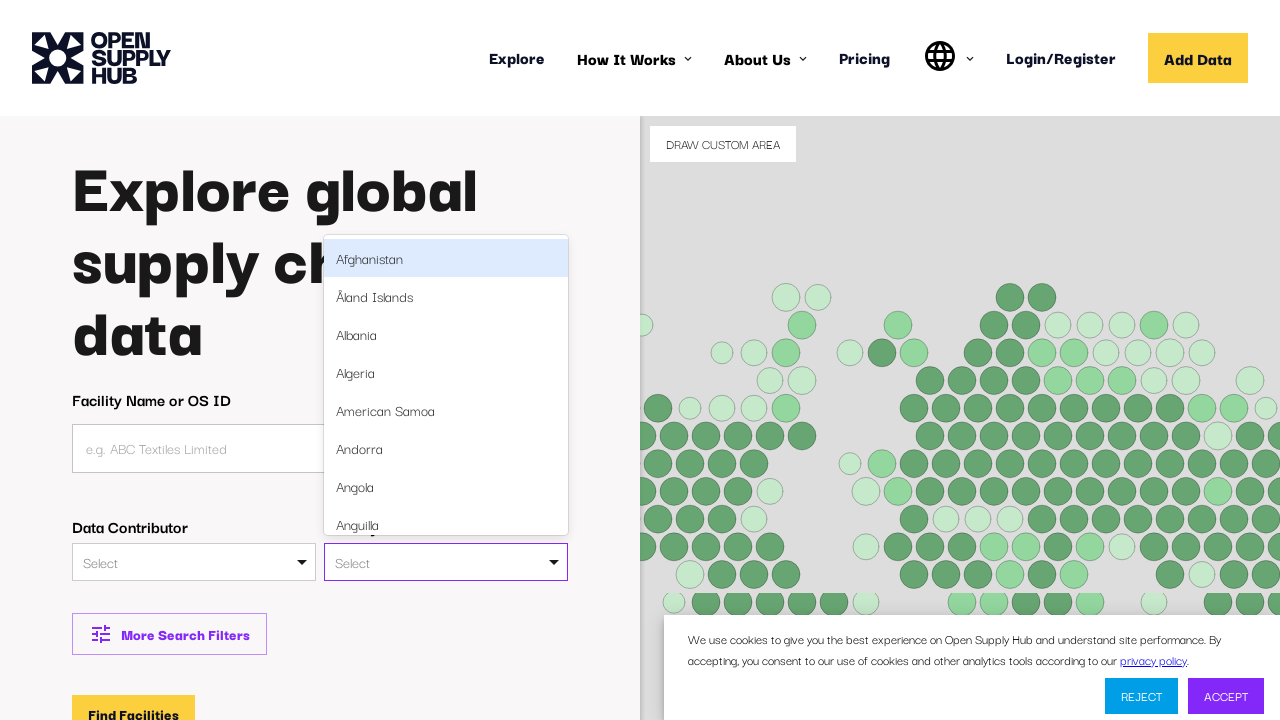

Typed 'Australia' in country search field on #COUNTRIES div >> internal:has-text="Select"i >> nth=1 >> input
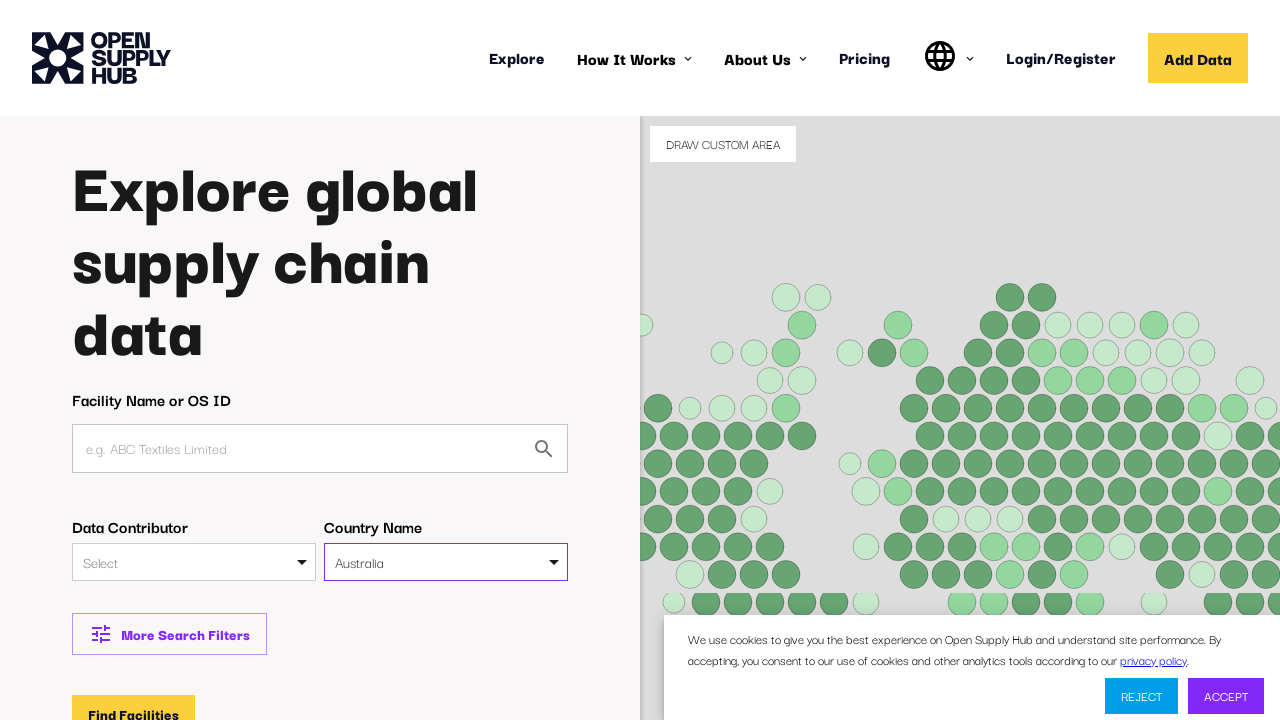

Selected Australia from dropdown options at (437, 562) on #COUNTRIES div >> internal:has-text="Australia"i >> nth=1
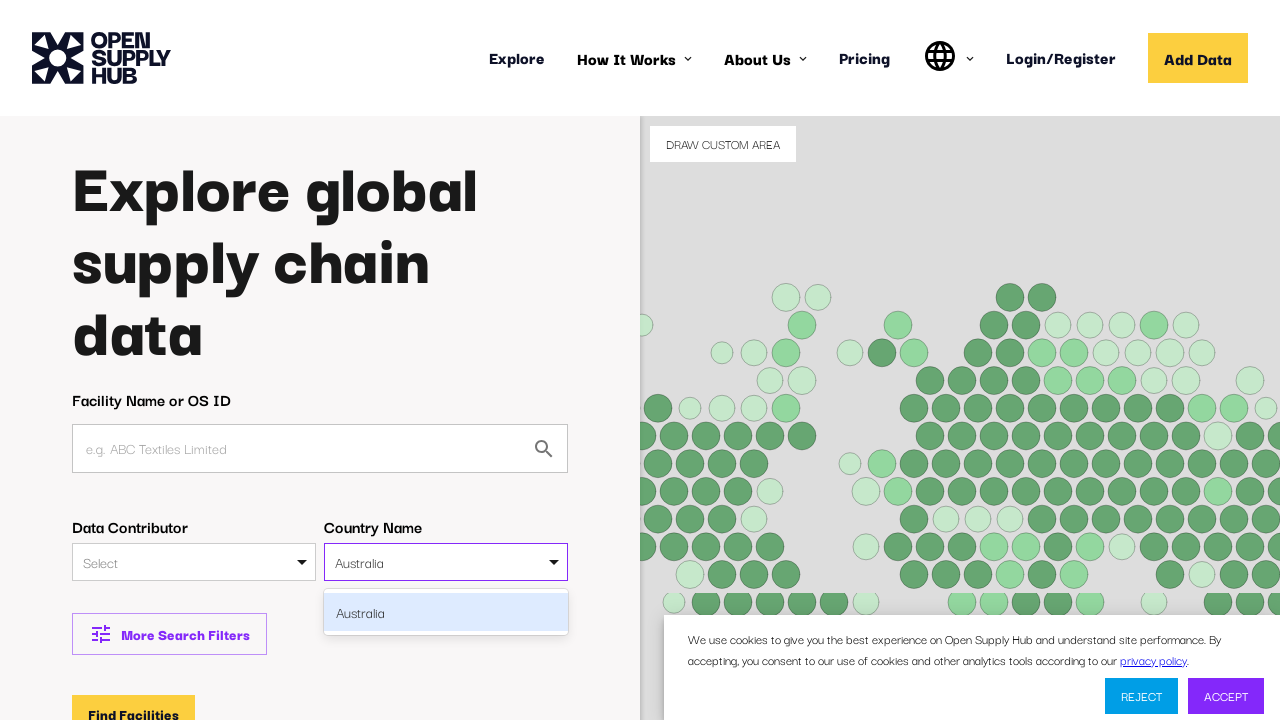

Pressed Enter to confirm country selection
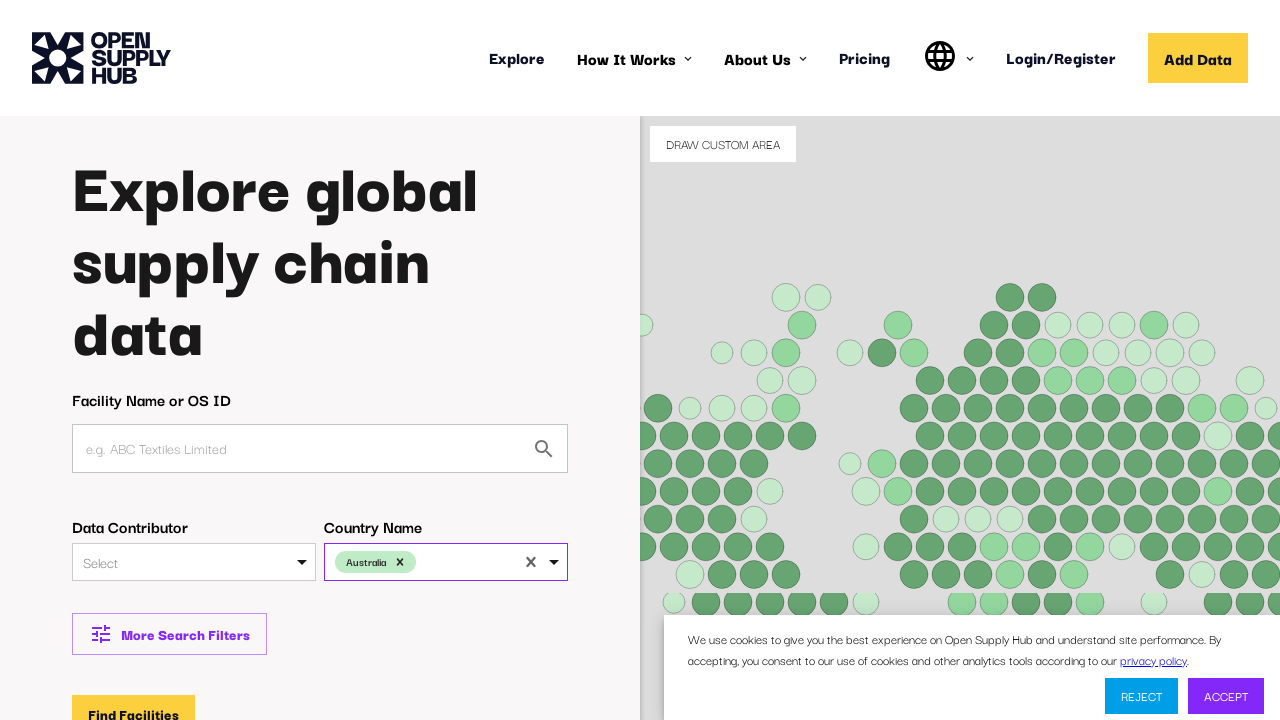

Wait for Find Facilities button to become visible
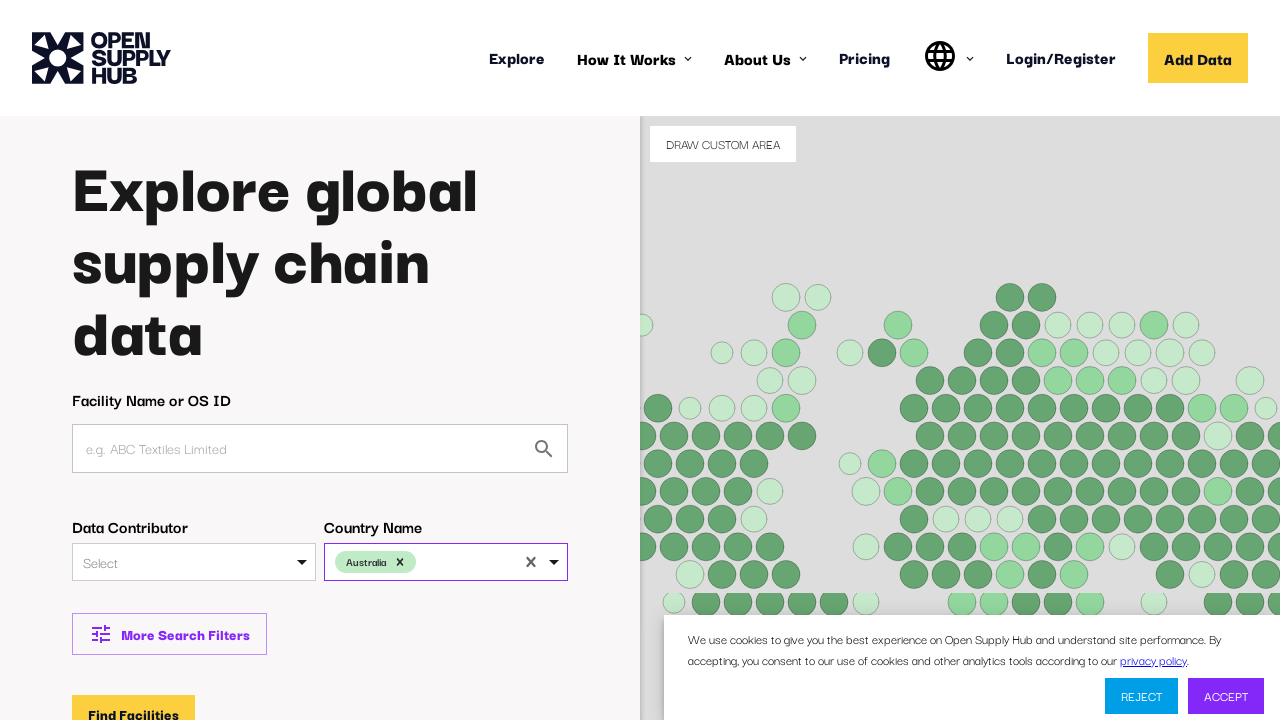

Clicked Find Facilities button to search for Australian facilities at (134, 701) on button[type="submit"] >> internal:has-text="Find Facilities"i
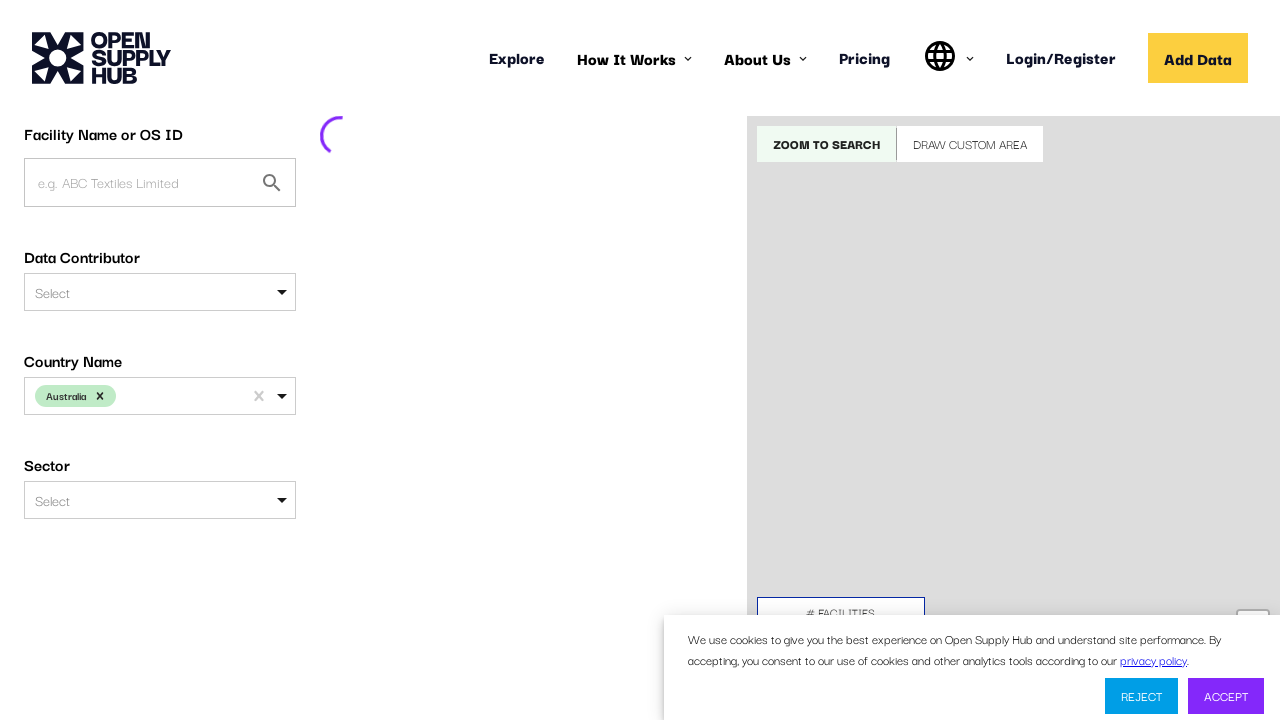

Search results loaded with Australia country filter applied
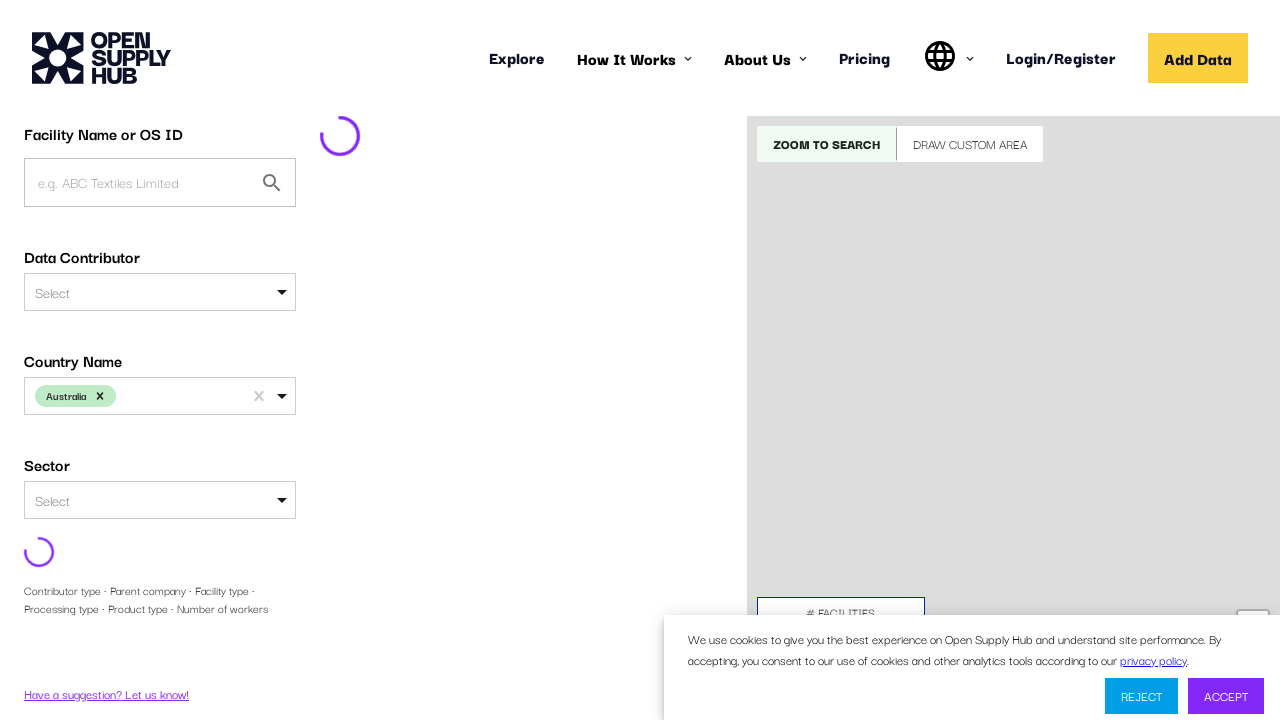

Scrolled first facility link into view
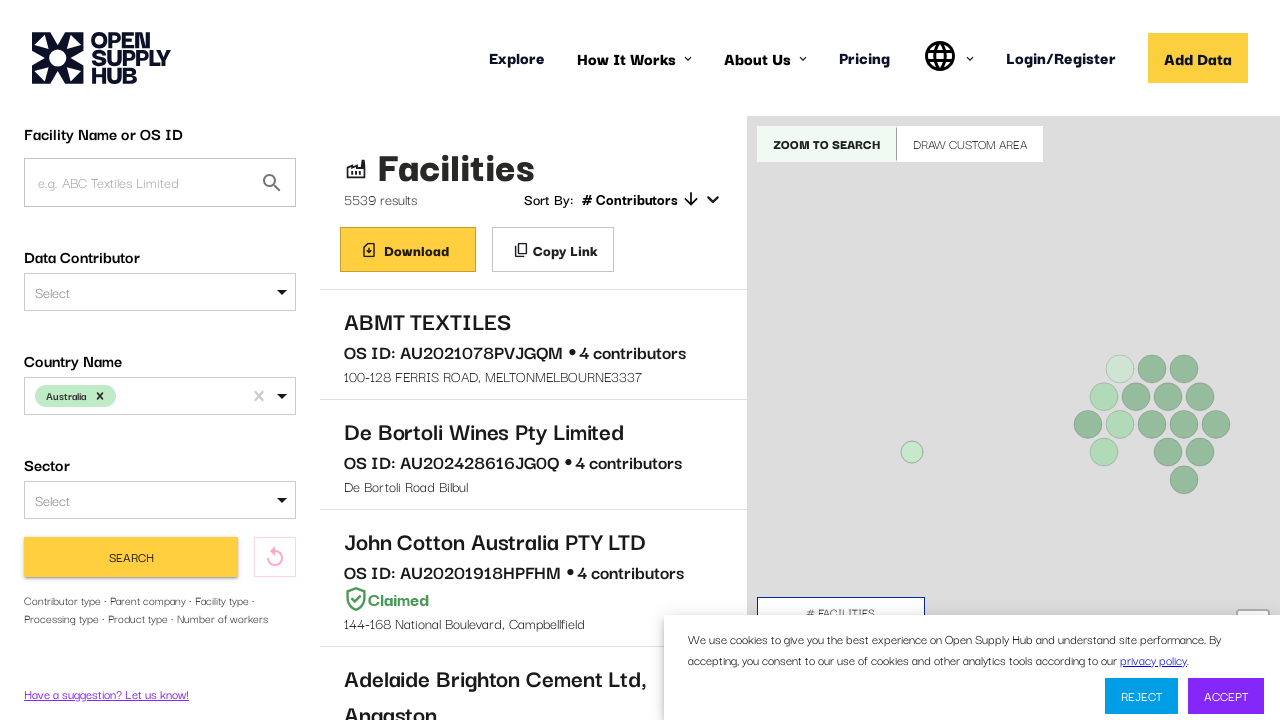

Wait for first facility link to be visible
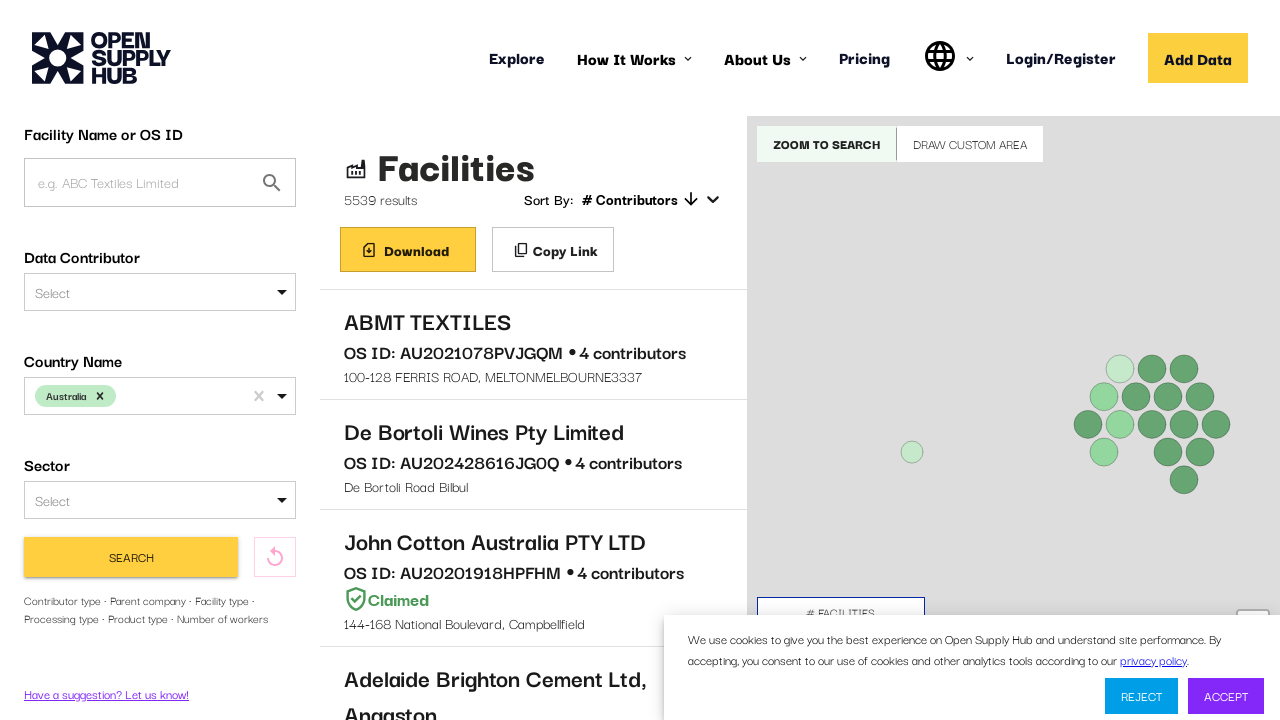

Waited for page to reach network idle state
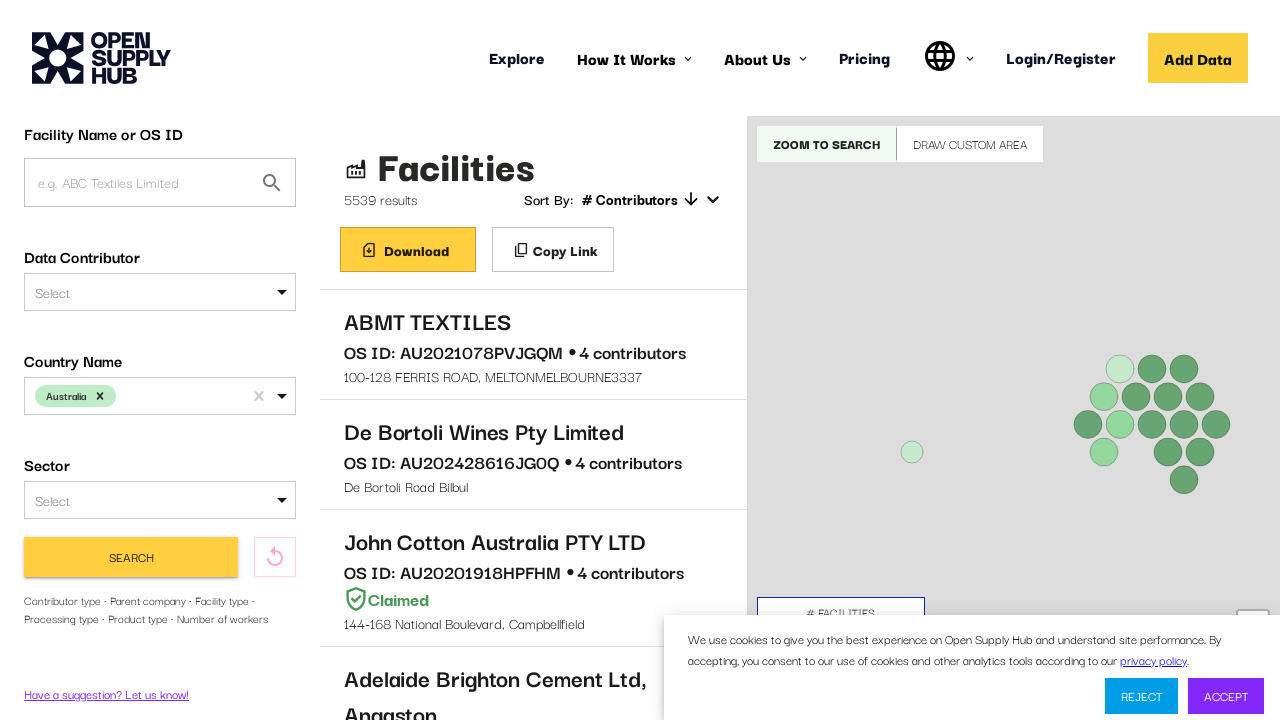

Scrolled facility details panel into view
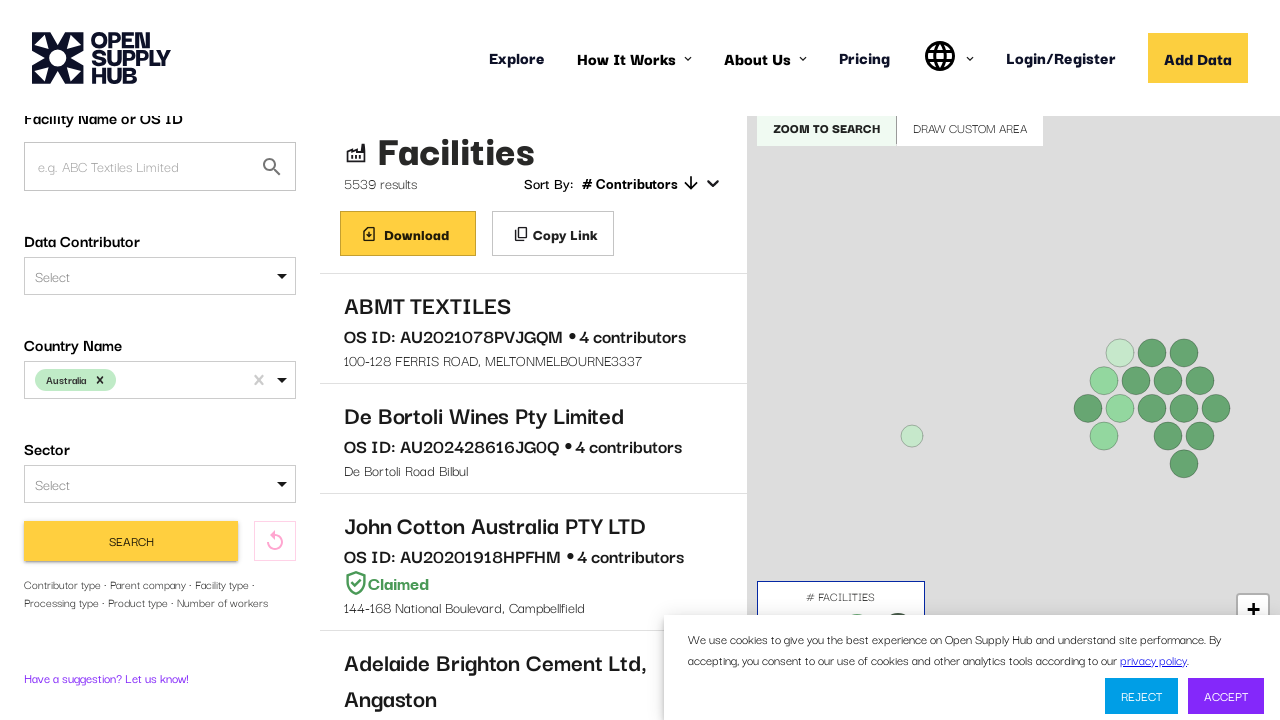

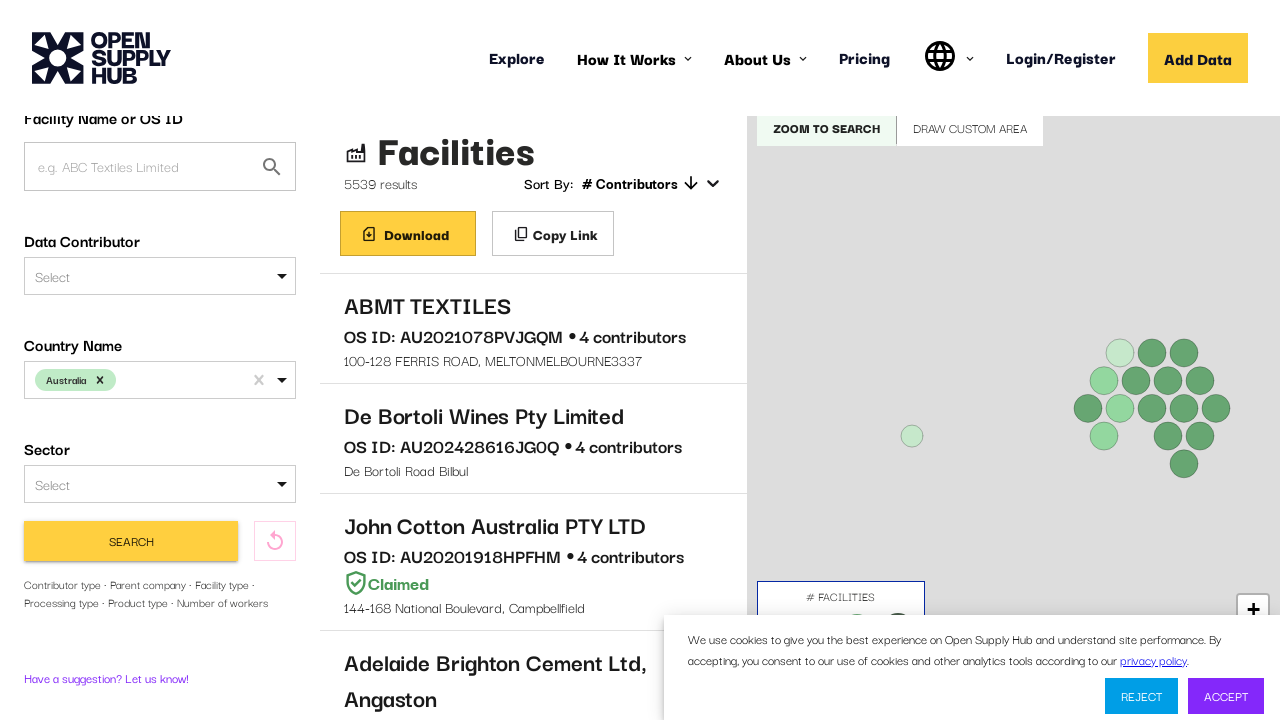